Tests dynamic content controls with explicit waits by clicking Remove button, verifying "It's gone!" message appears, clicking Add button, and verifying "It's back" message appears

Starting URL: https://the-internet.herokuapp.com/dynamic_controls

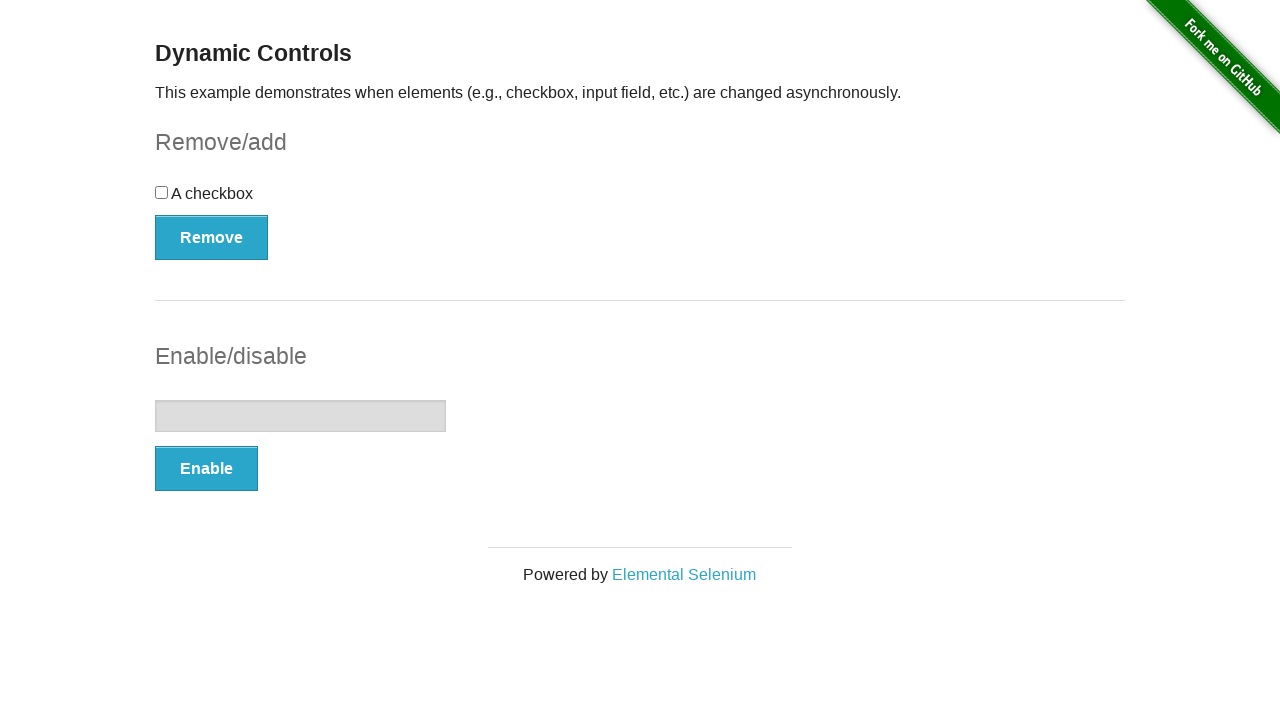

Clicked Remove button at (212, 237) on xpath=//*[text()='Remove']
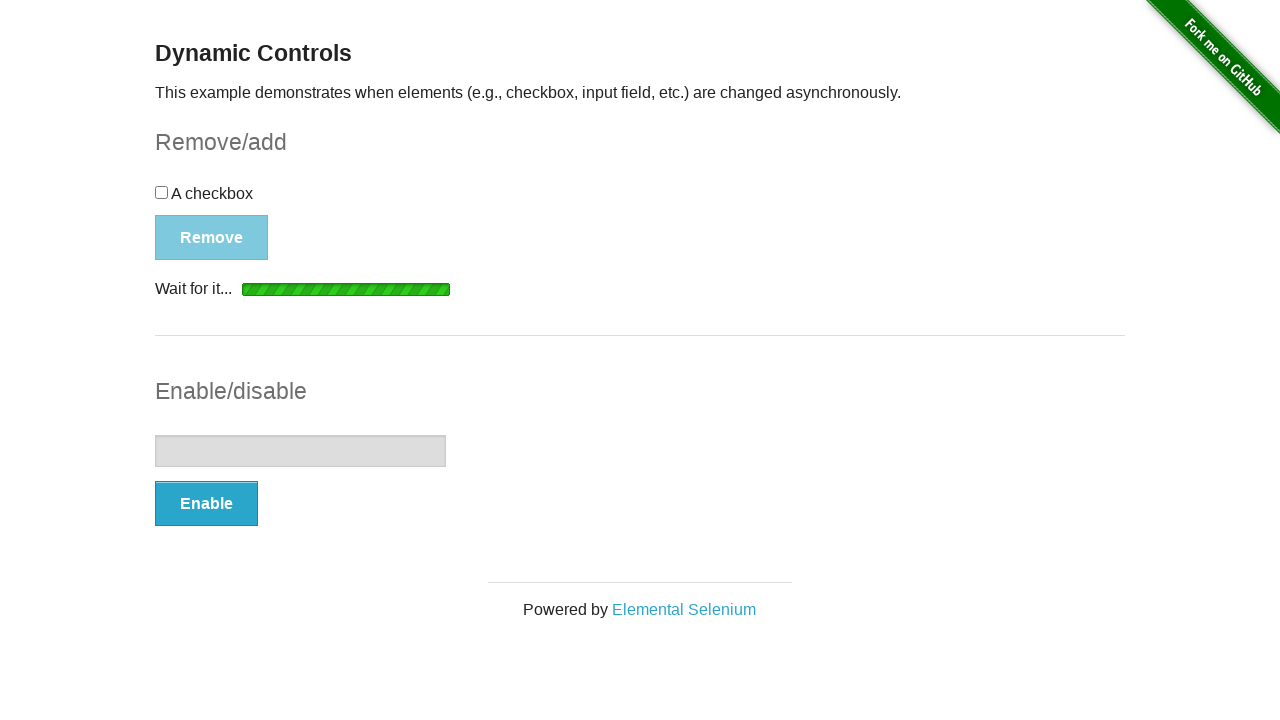

Verified 'It's gone!' message appeared
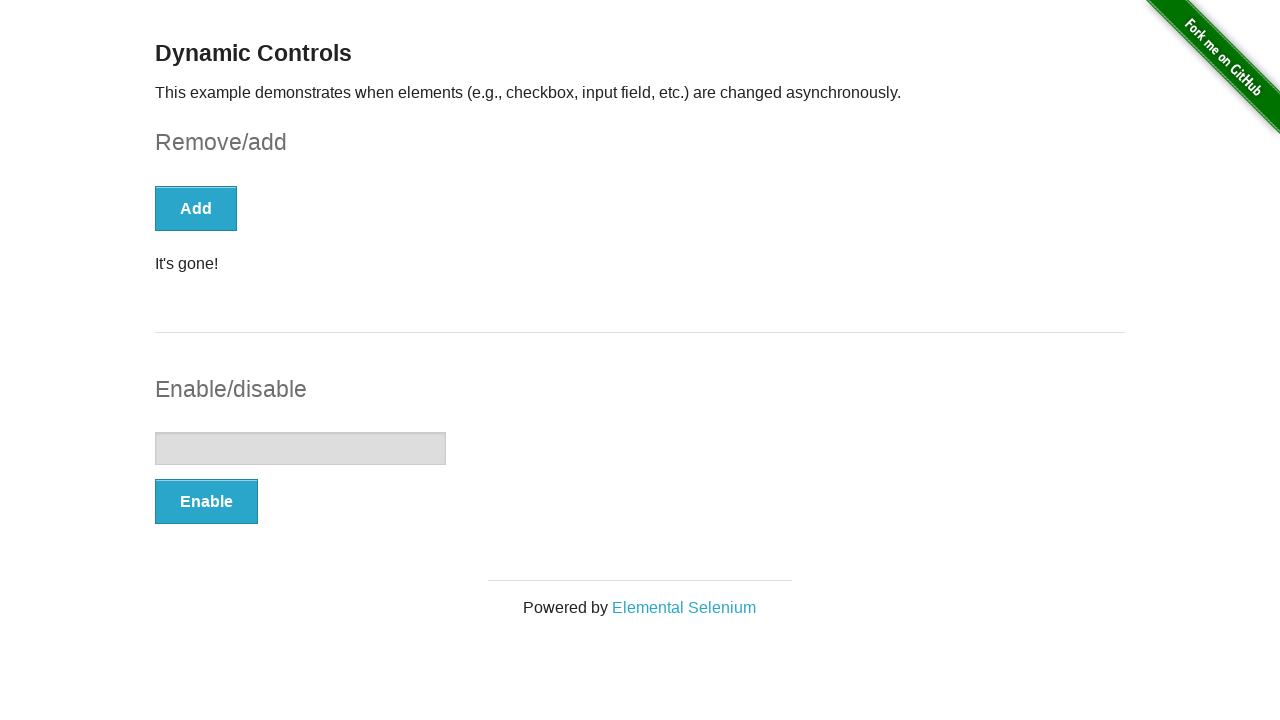

Clicked Add button at (196, 208) on xpath=//*[text()='Add']
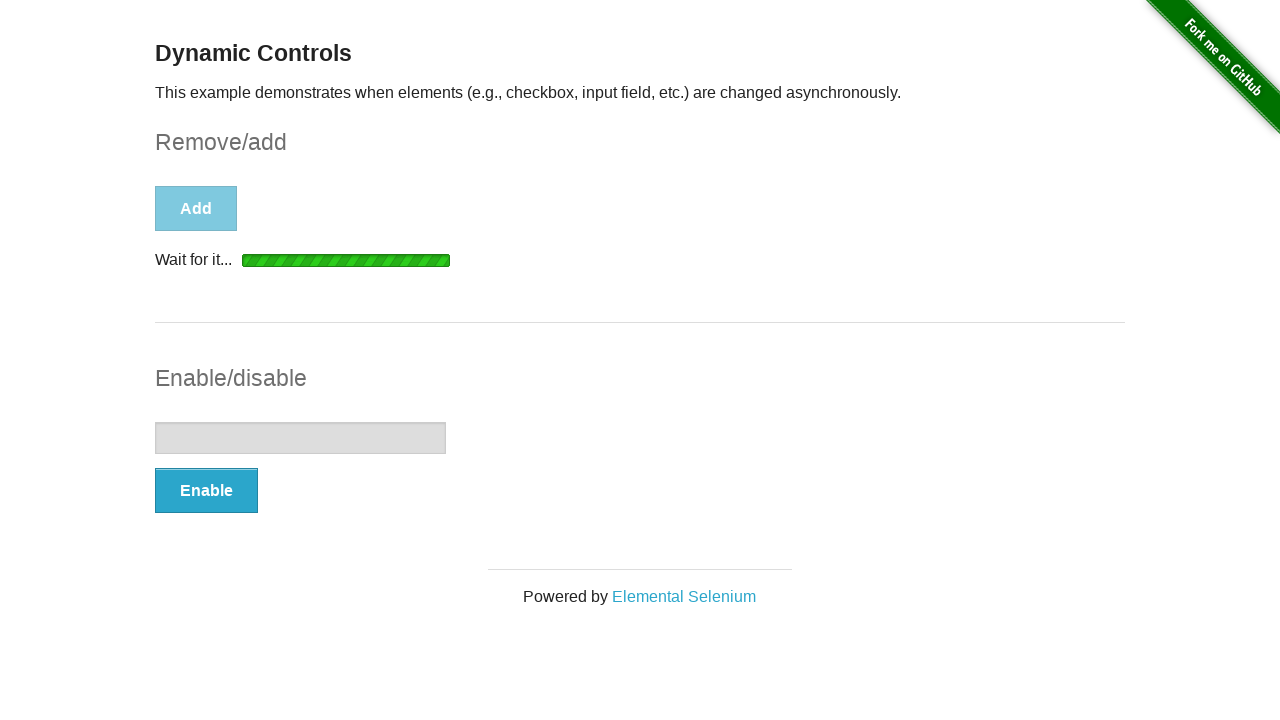

Verified 'It's back' message appeared
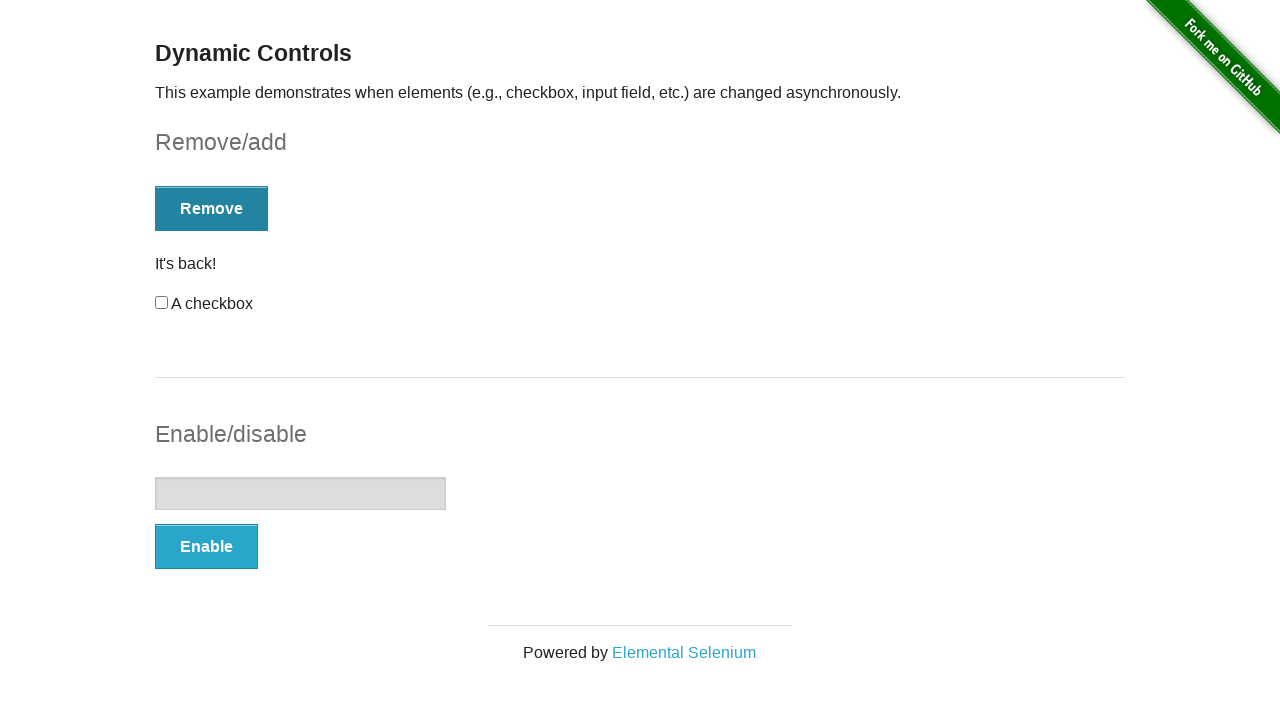

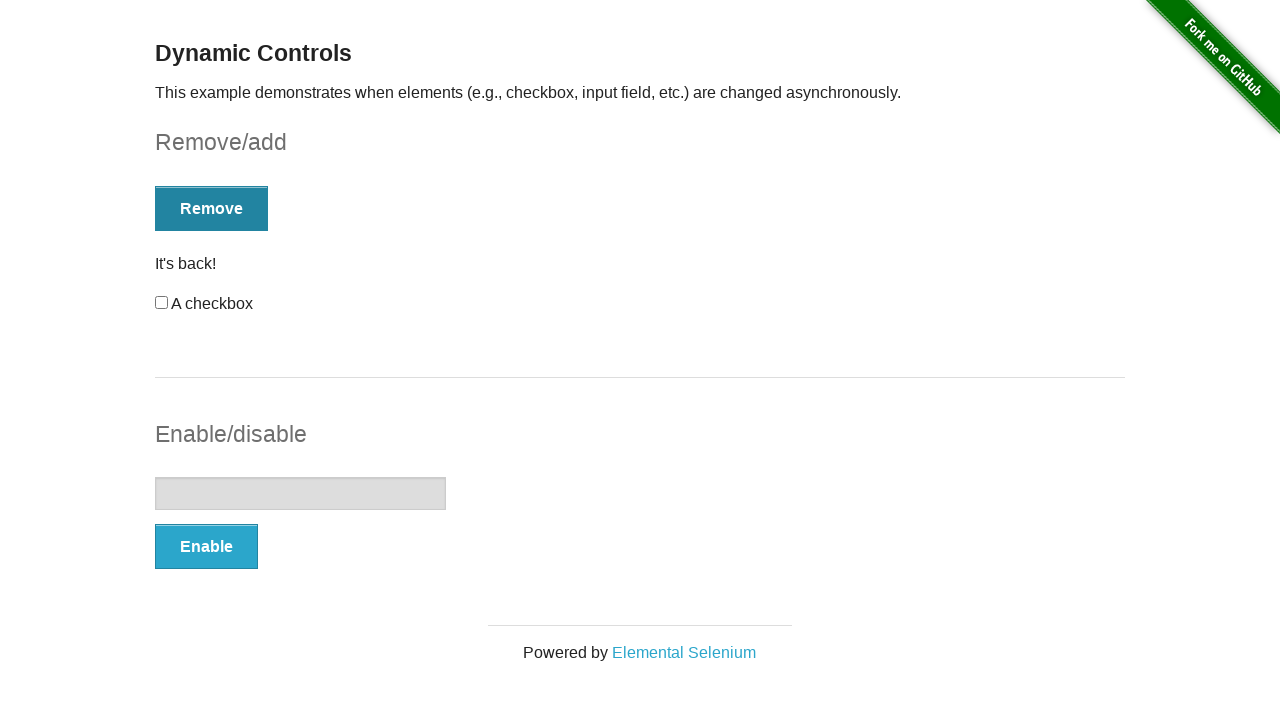